Demonstrates drag and drop action by dragging element A onto element B

Starting URL: https://crossbrowsertesting.github.io/drag-and-drop

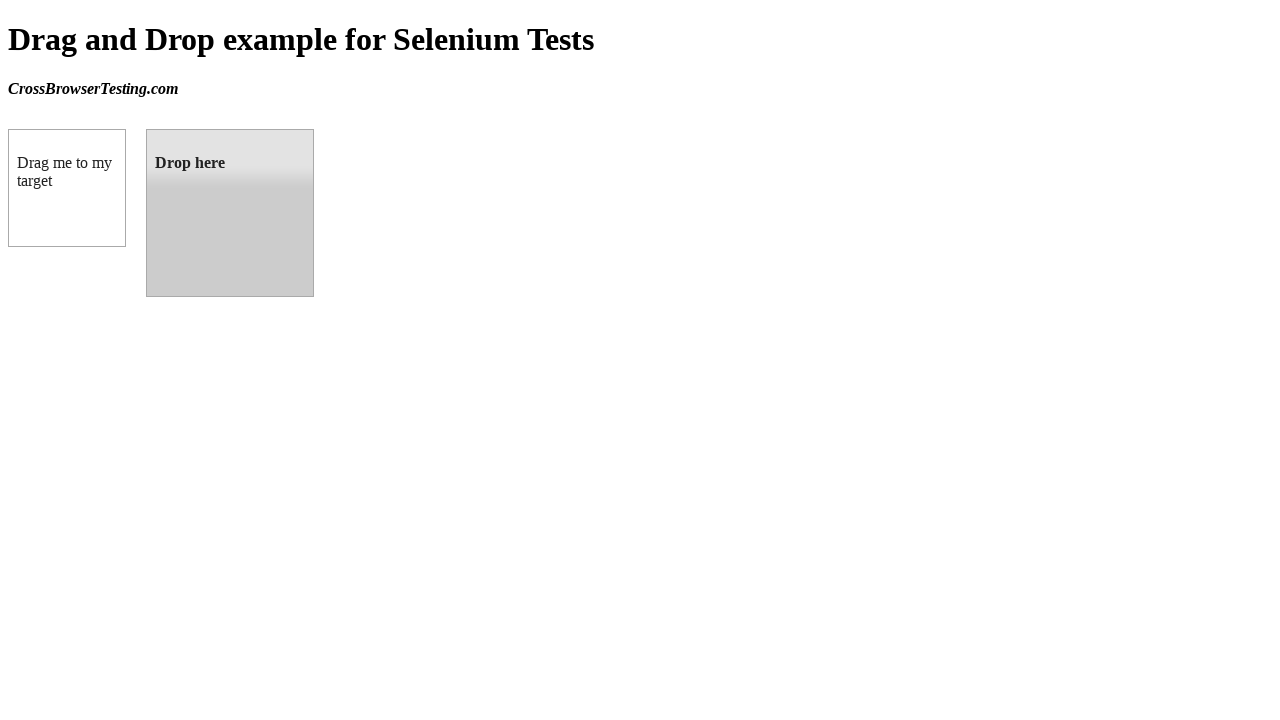

Navigated to drag and drop demo page
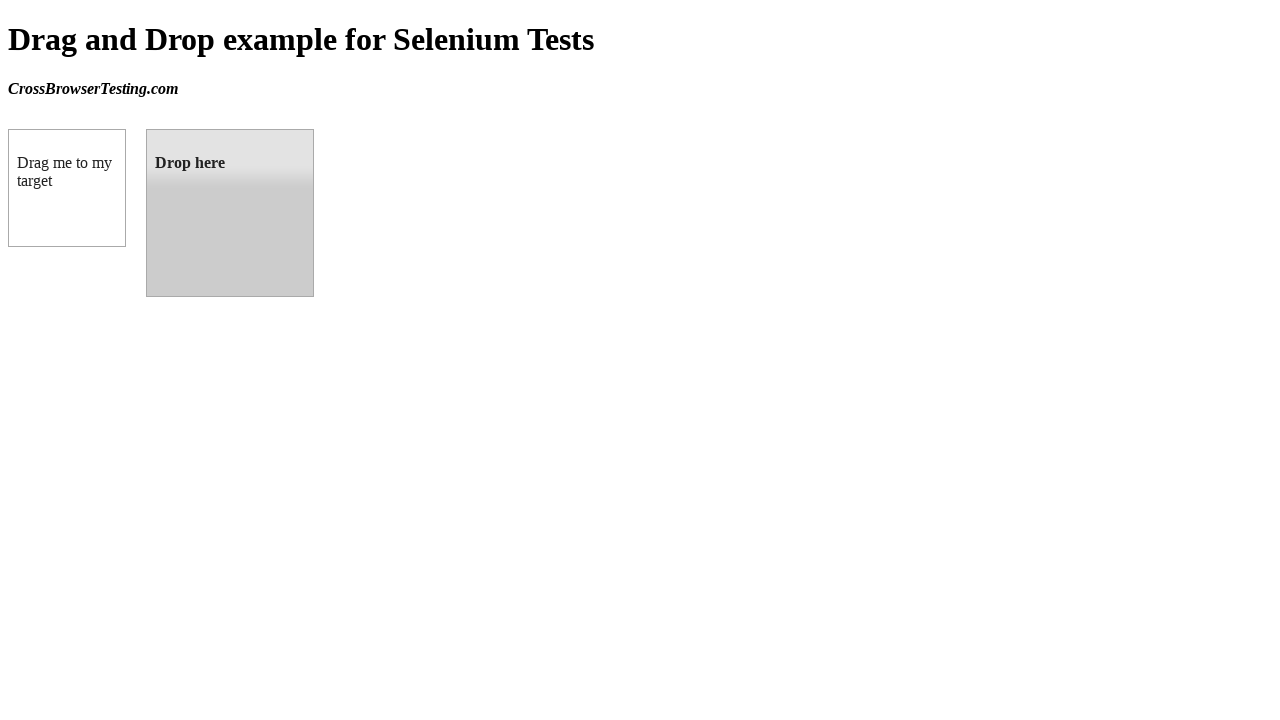

Located source element (box A)
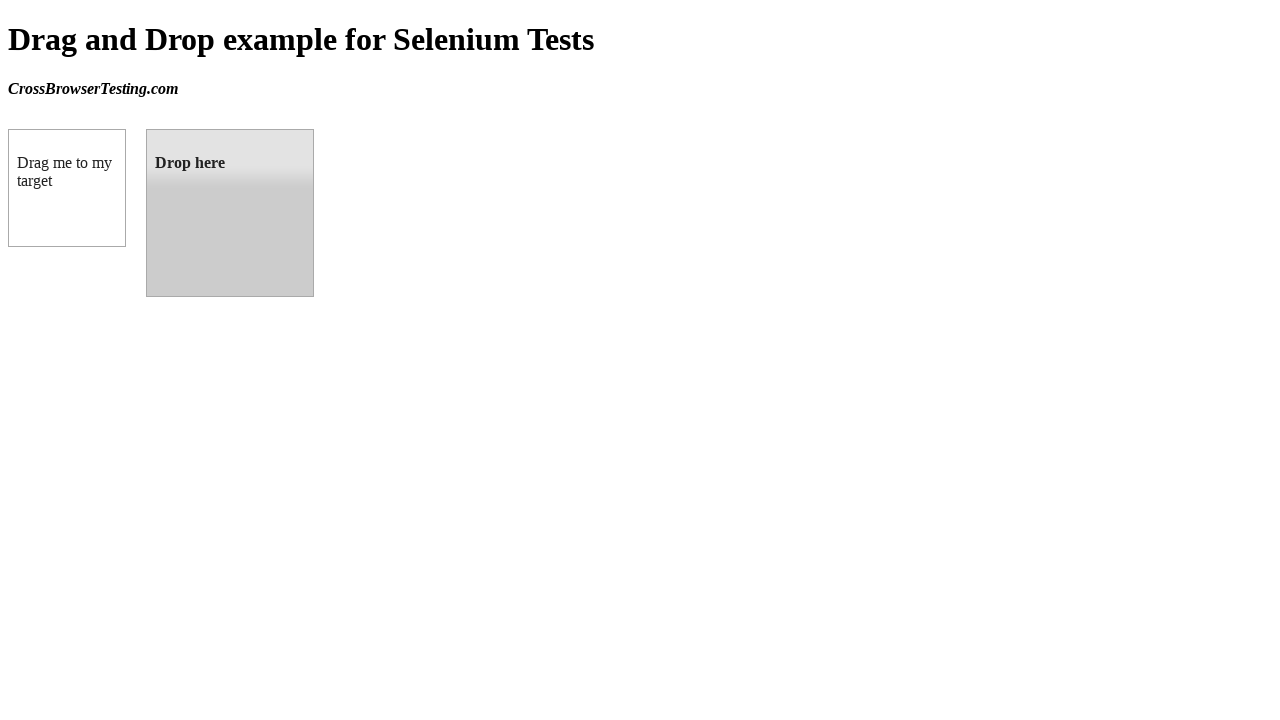

Located target element (box B)
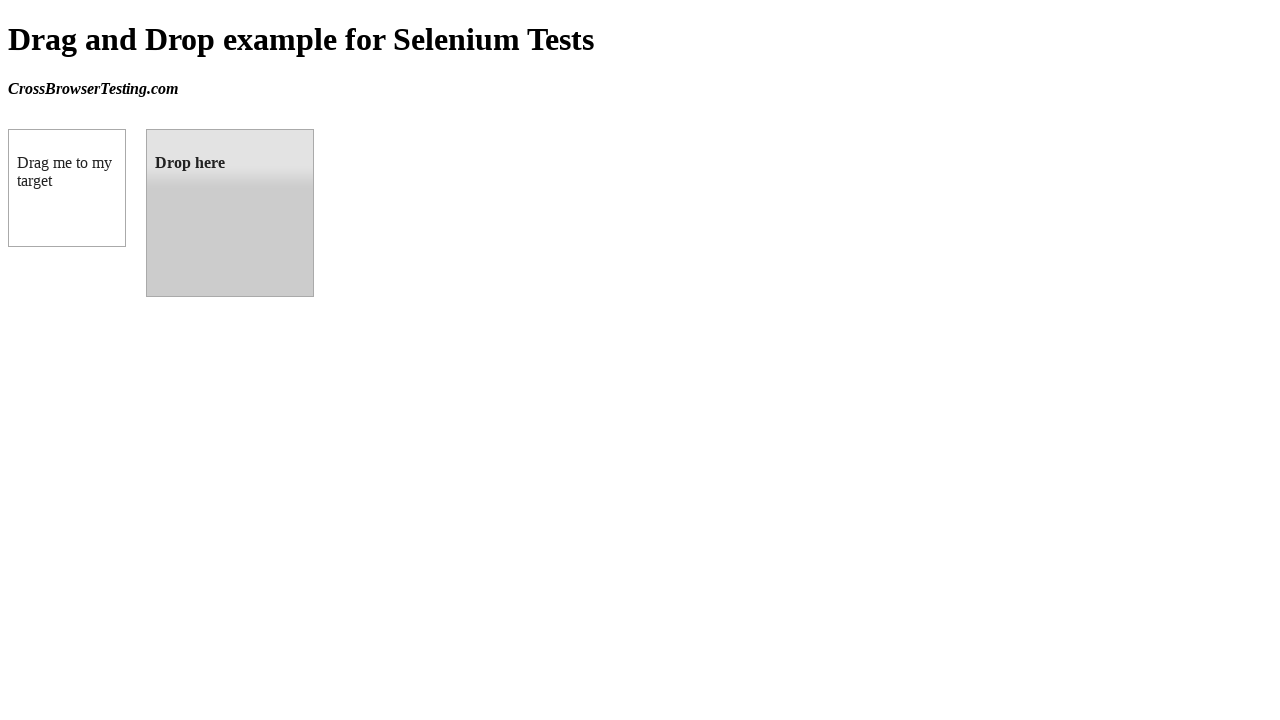

Dragged element A onto element B at (230, 213)
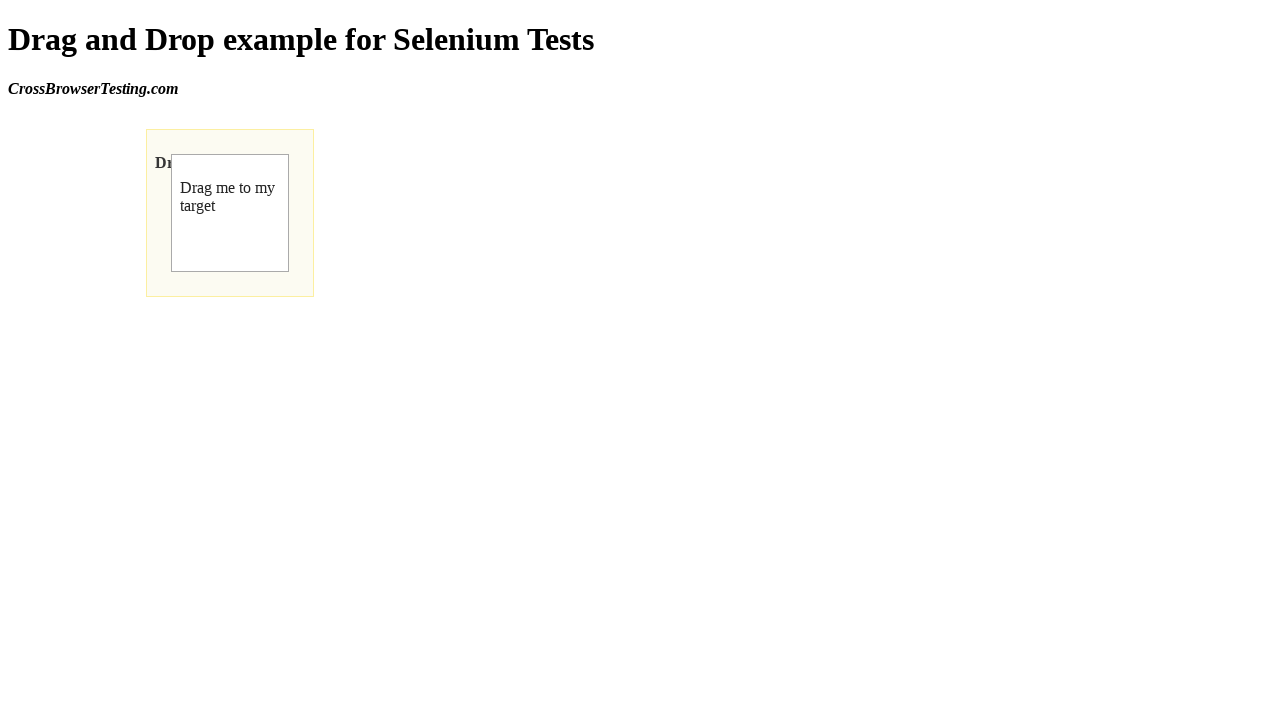

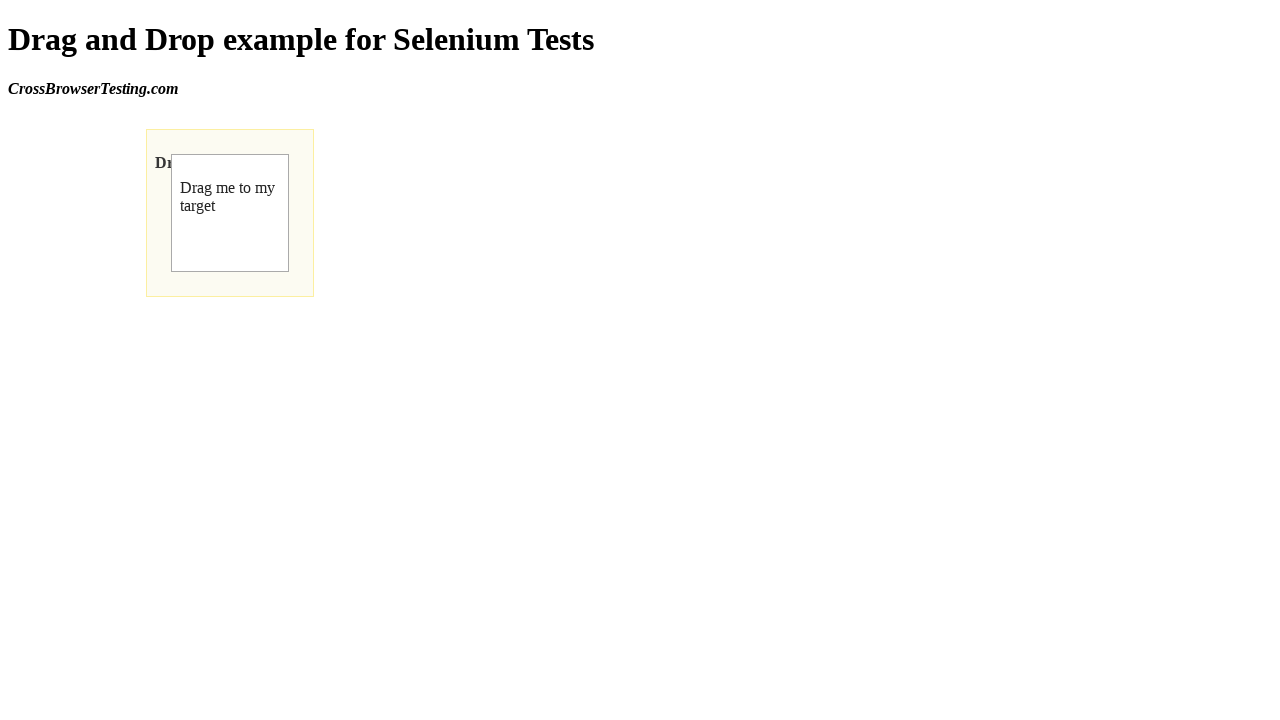